Tests drag and drop functionality by dragging a source element and dropping it onto a target droppable element on the jQuery UI demo page.

Starting URL: https://jqueryui.com/resources/demos/droppable/default.html

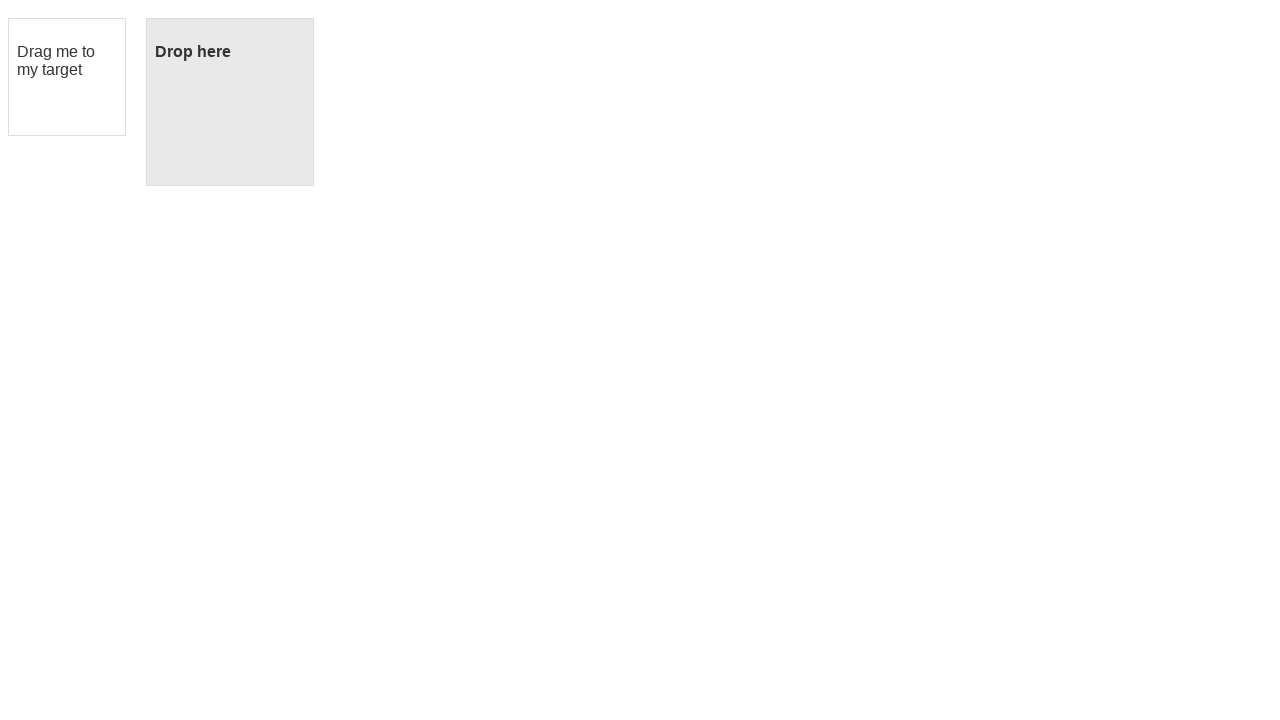

Waited for draggable element to be visible
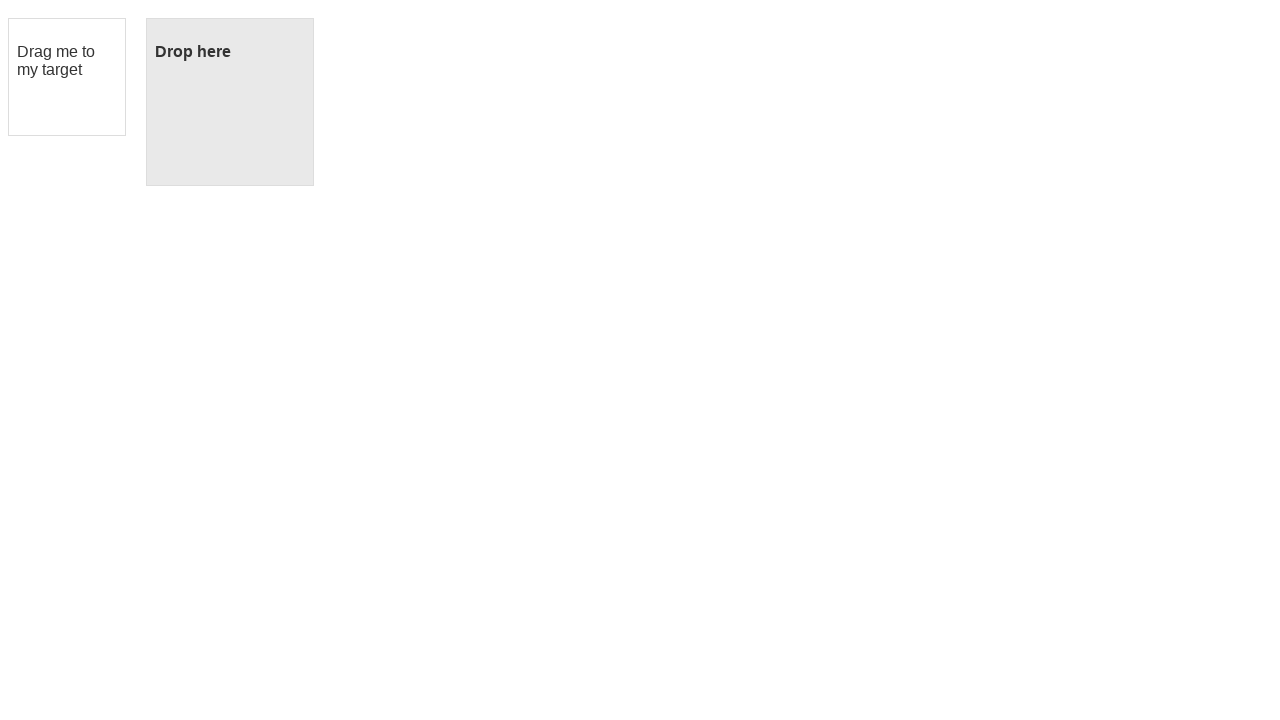

Waited for droppable element to be visible
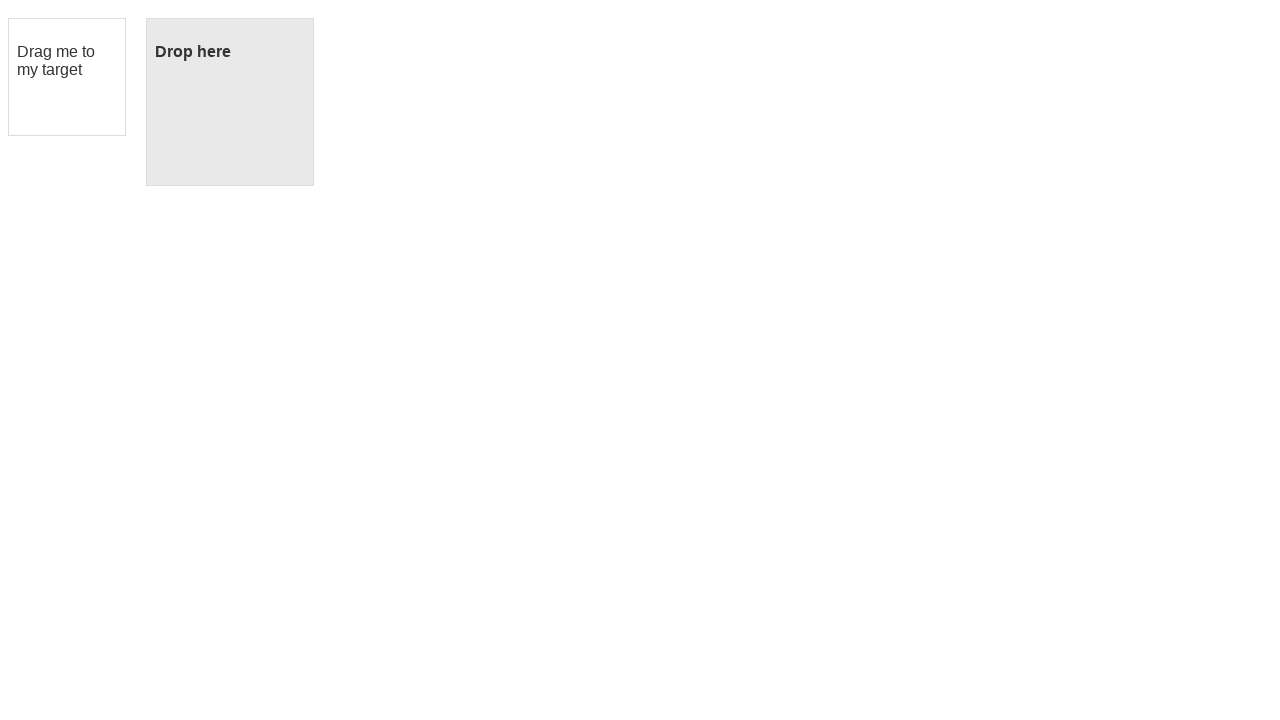

Located draggable source element
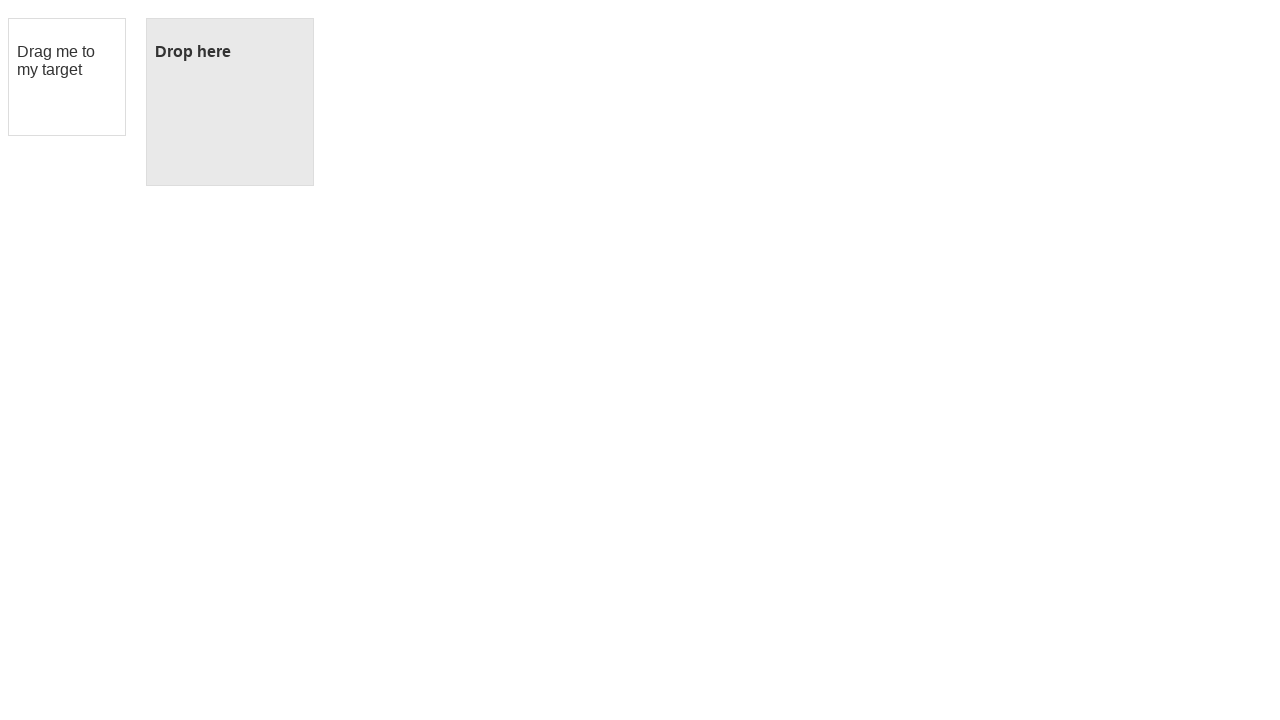

Located droppable target element
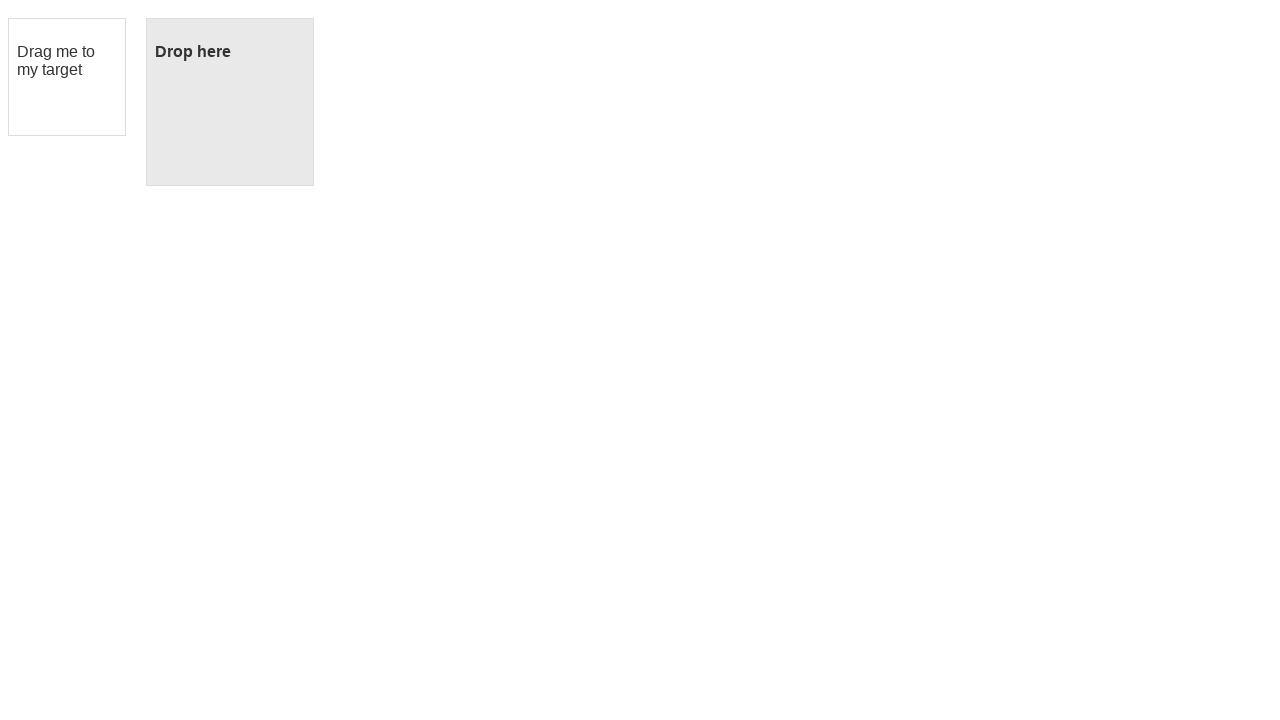

Dragged source element onto target element at (230, 102)
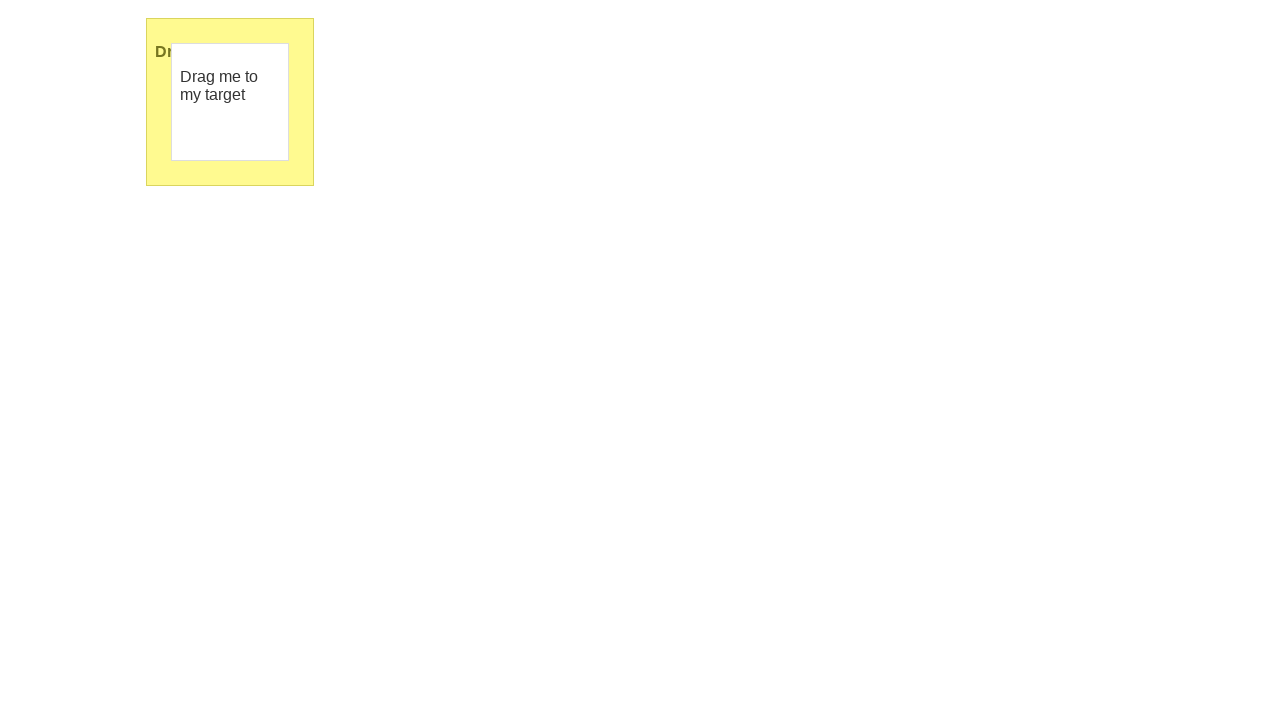

Verified drop was successful - target element now shows 'Dropped!' text
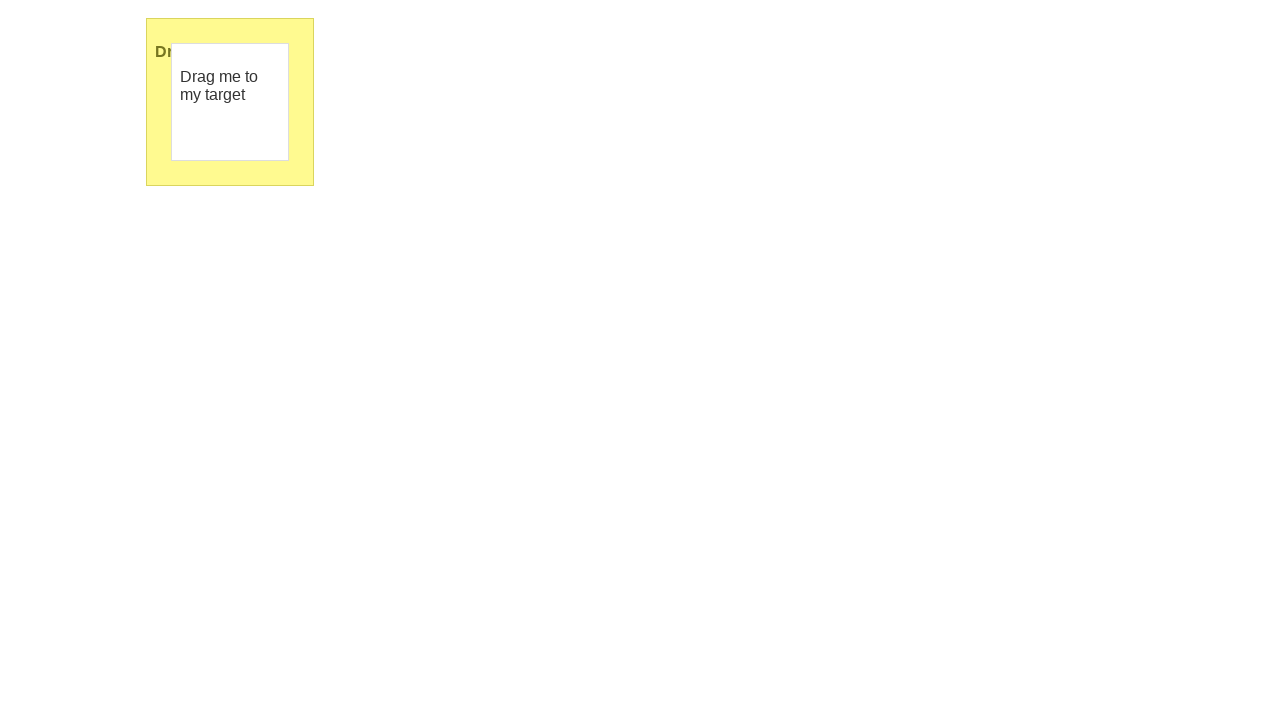

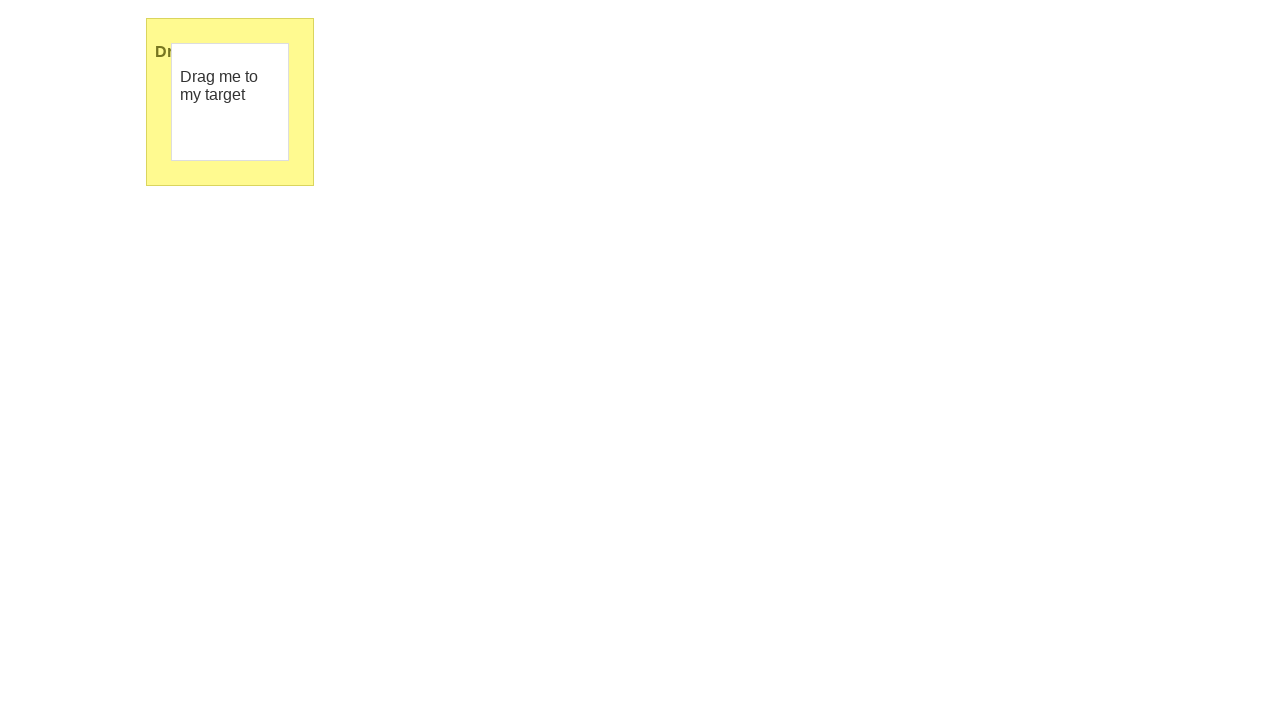